Tests double-click functionality on W3Schools demo page by filling a text field and double-clicking a button to copy text between fields

Starting URL: https://www.w3schools.com/tags/tryit.asp?filename=tryhtml5_ev_ondblclick3

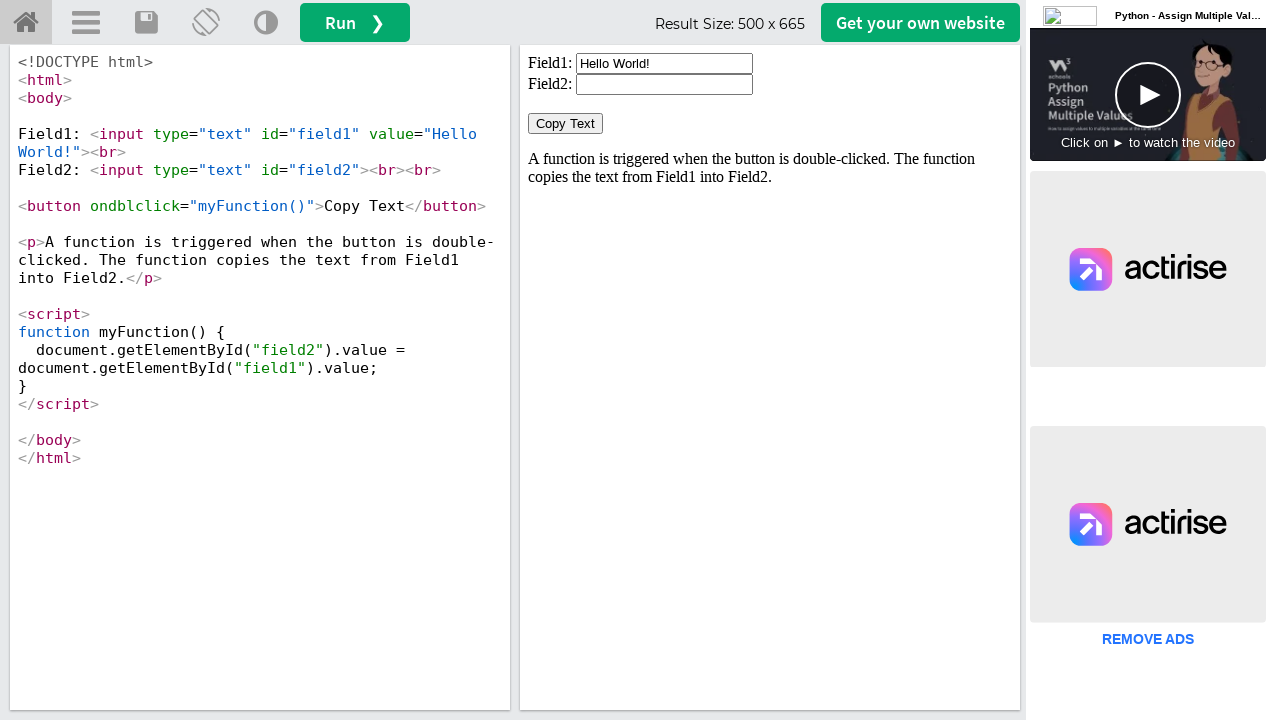

Located iframe containing the demo
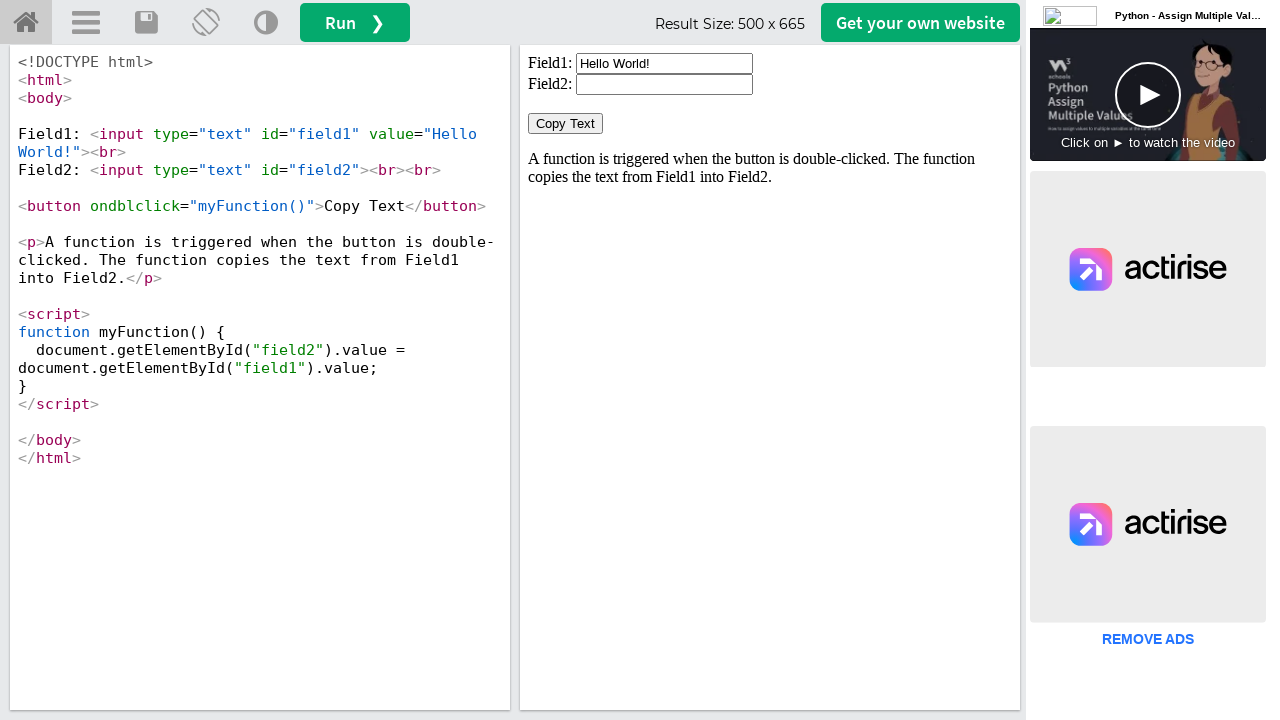

Located the first text input field
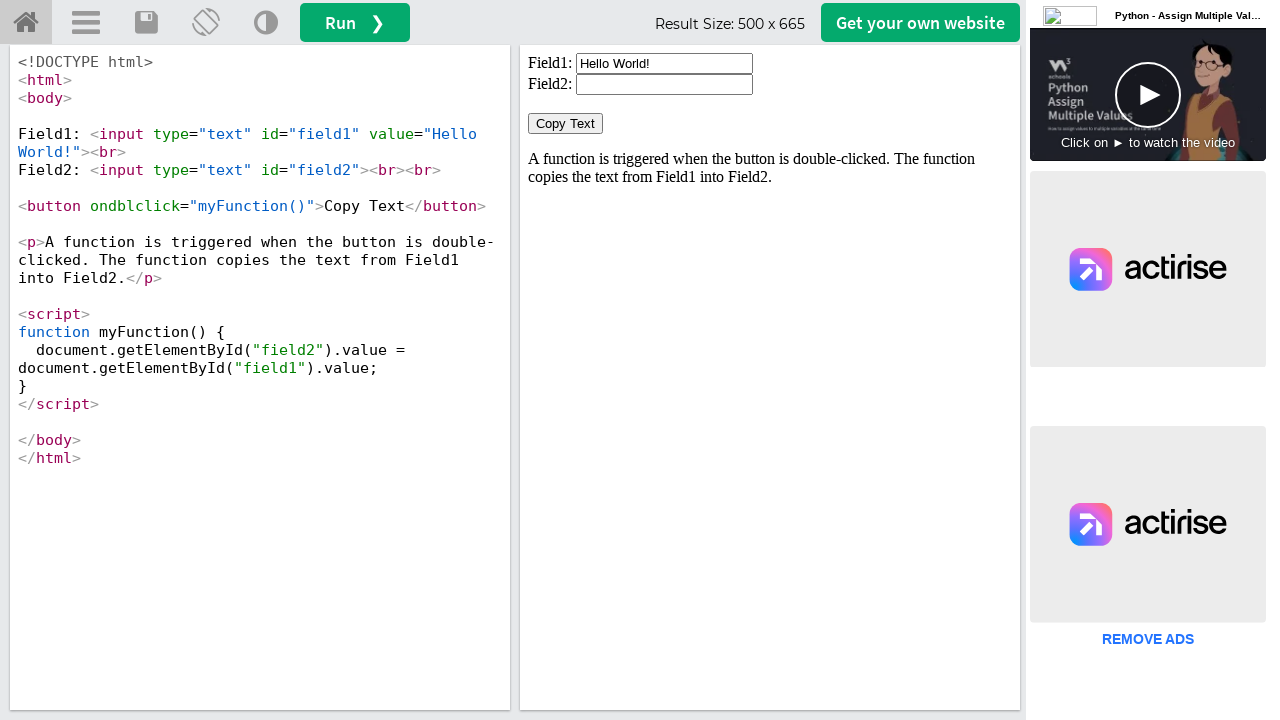

Cleared the first text input field on iframe#iframeResult >> internal:control=enter-frame >> input#field1
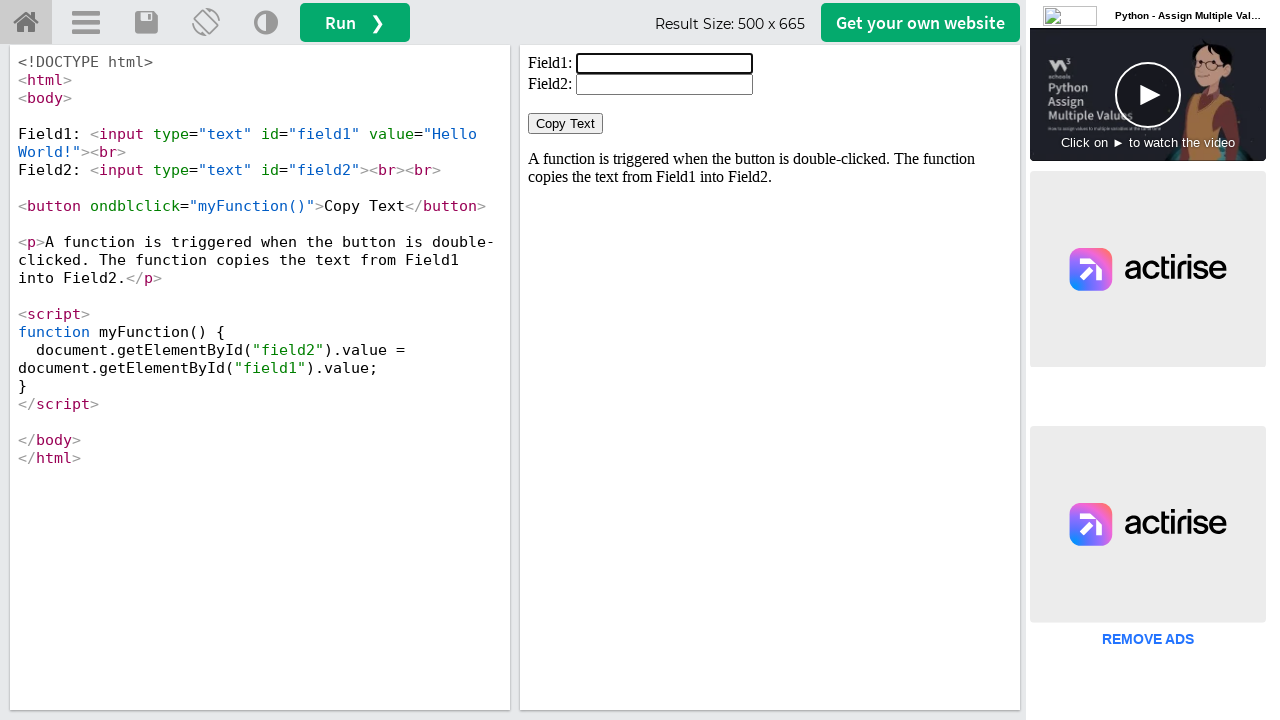

Filled the first field with 'welcome' on iframe#iframeResult >> internal:control=enter-frame >> input#field1
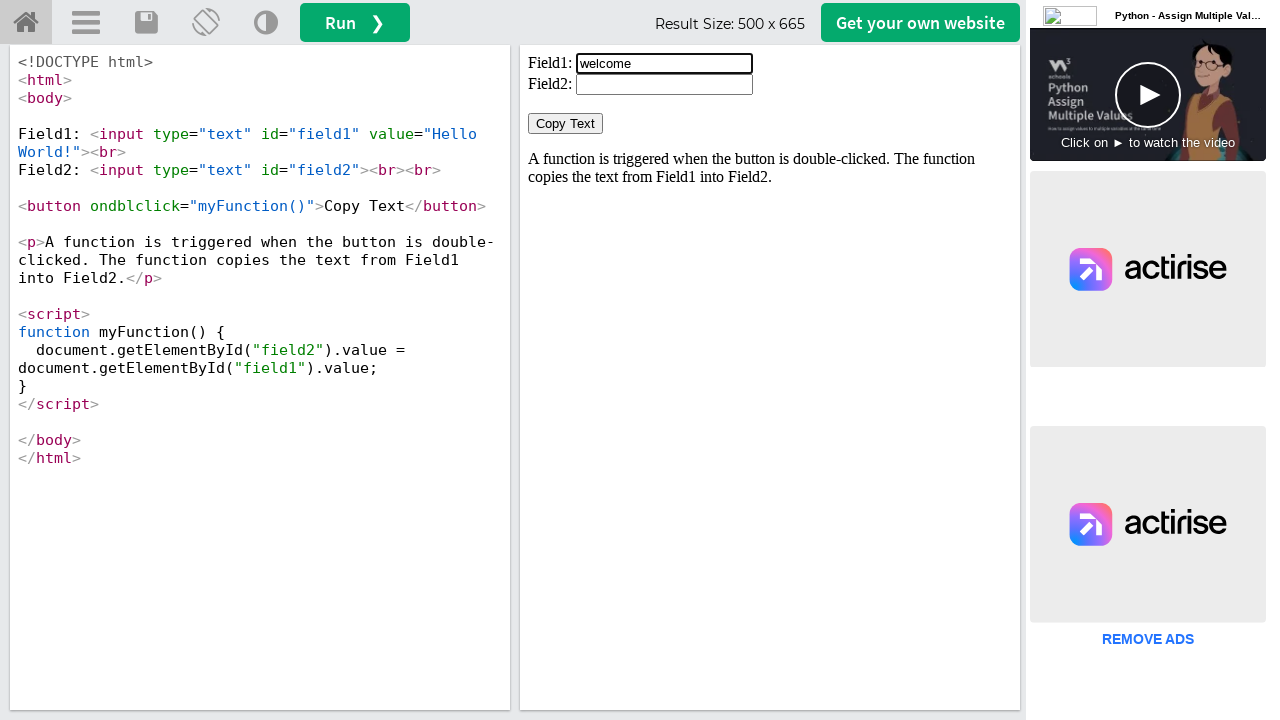

Located the Copy Text button
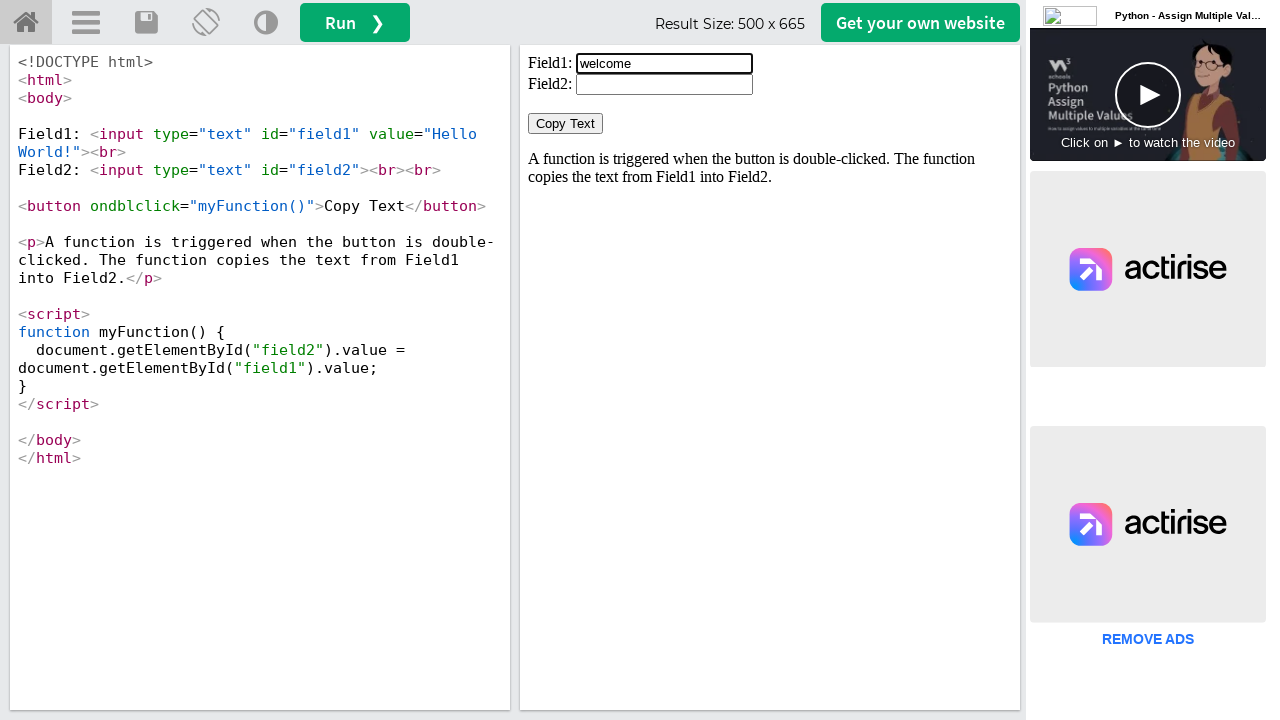

Double-clicked the Copy Text button to copy text between fields at (566, 124) on iframe#iframeResult >> internal:control=enter-frame >> button:has-text('Copy Tex
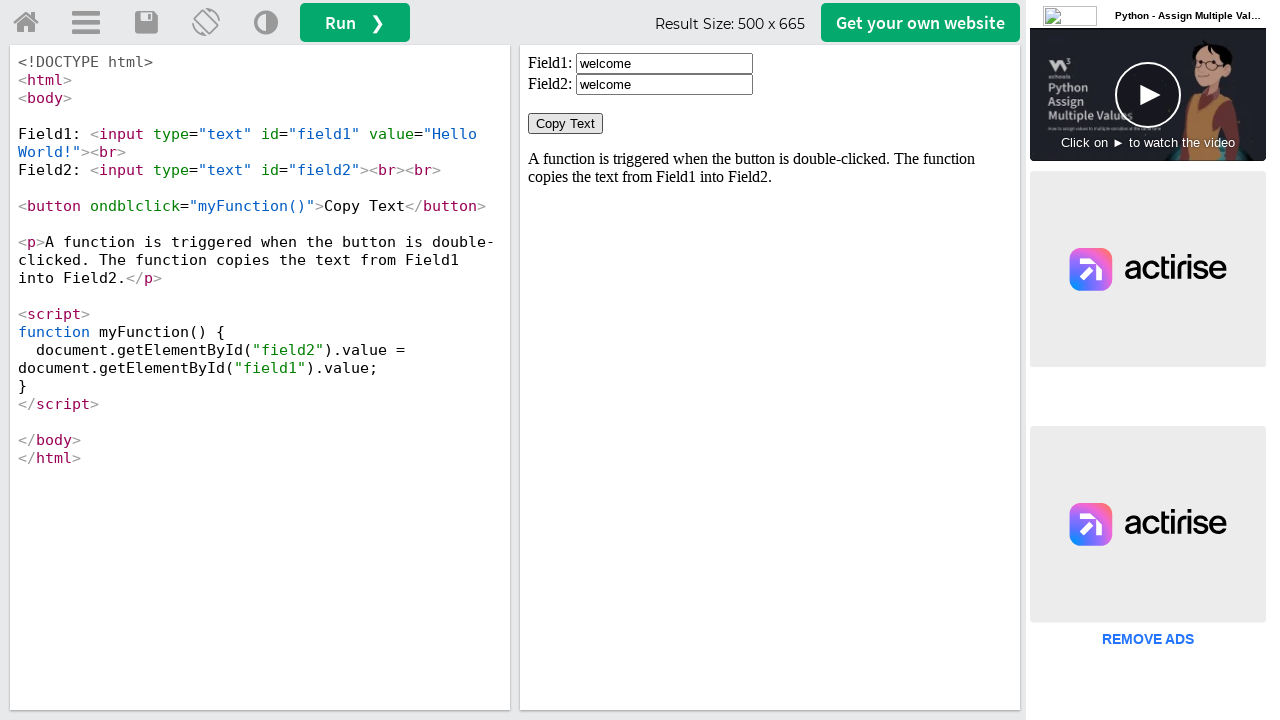

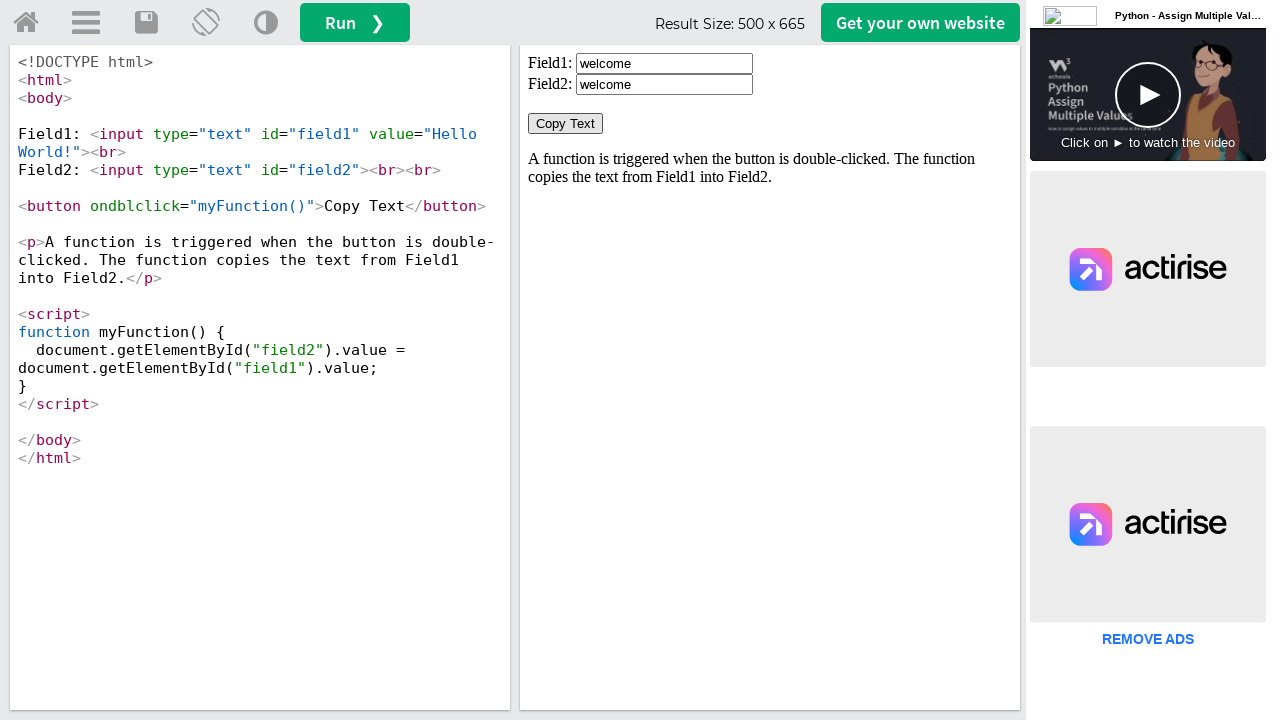